Tests dropdown selection using Playwright's select_option method to choose "Option 1" by visible text and verifies the selection.

Starting URL: https://the-internet.herokuapp.com/dropdown

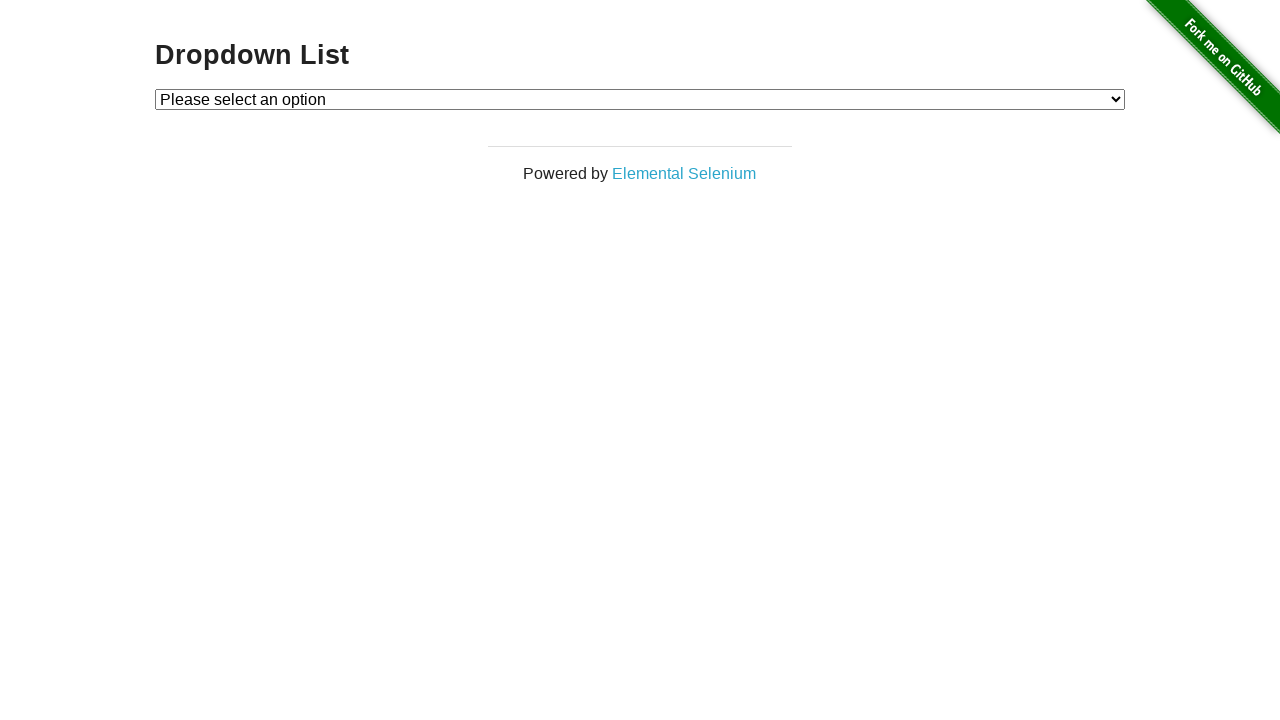

Selected 'Option 1' from dropdown using select_option on #dropdown
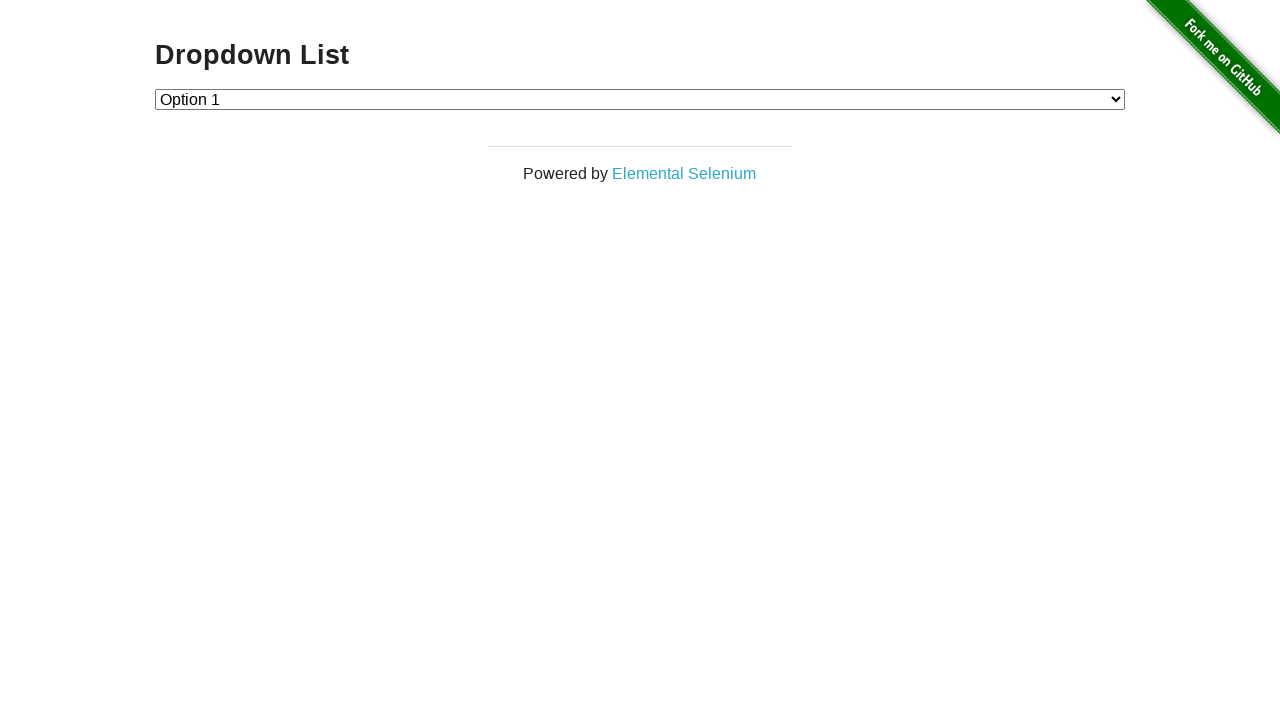

Retrieved text content of selected dropdown option
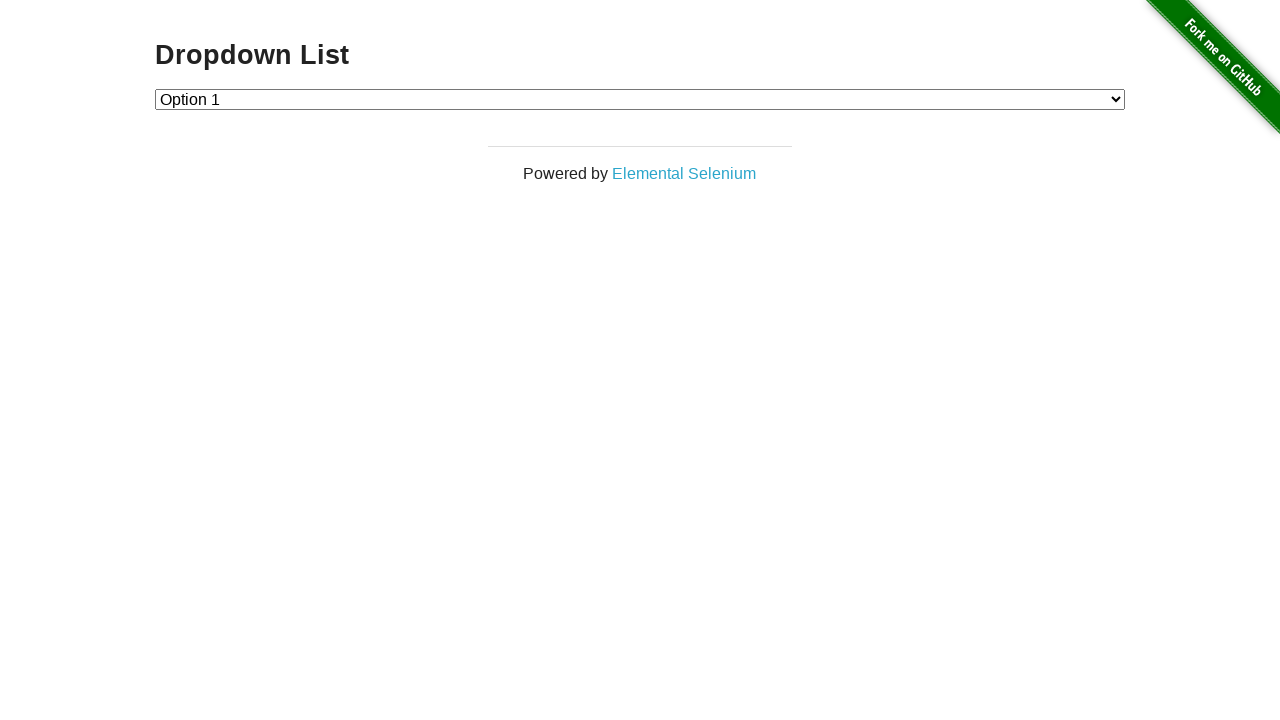

Verified selected option text is 'Option 1'
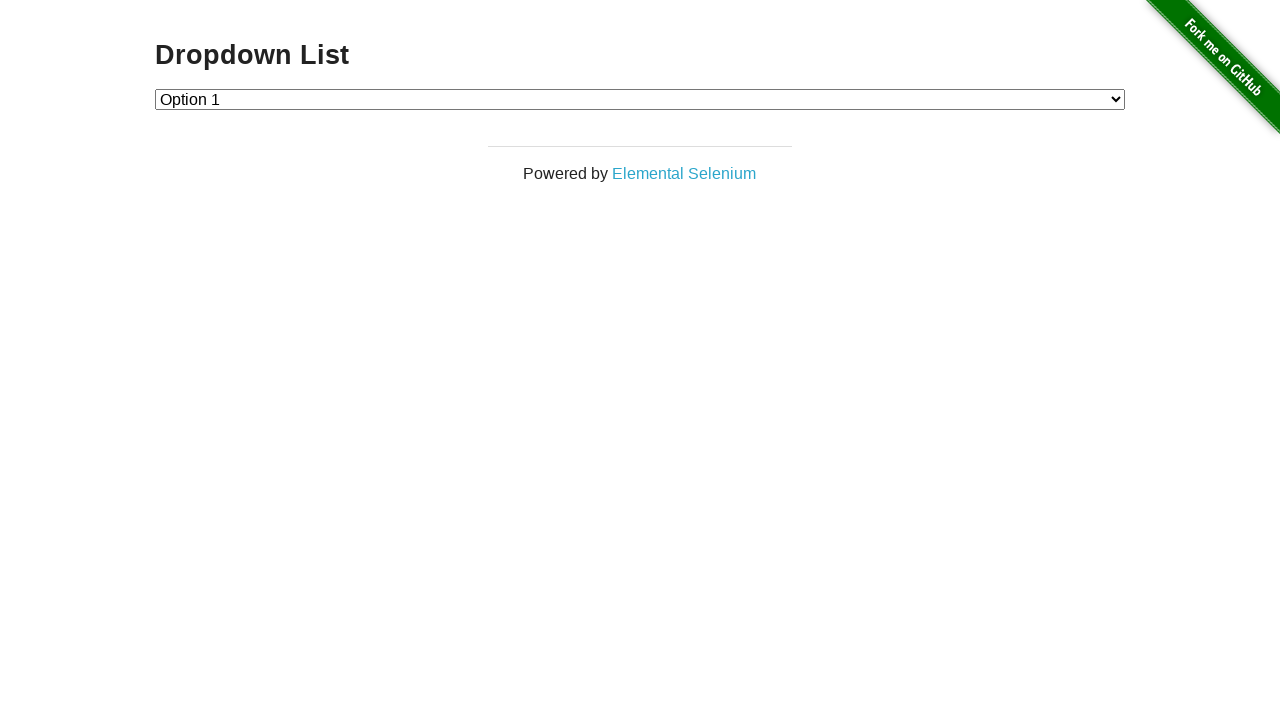

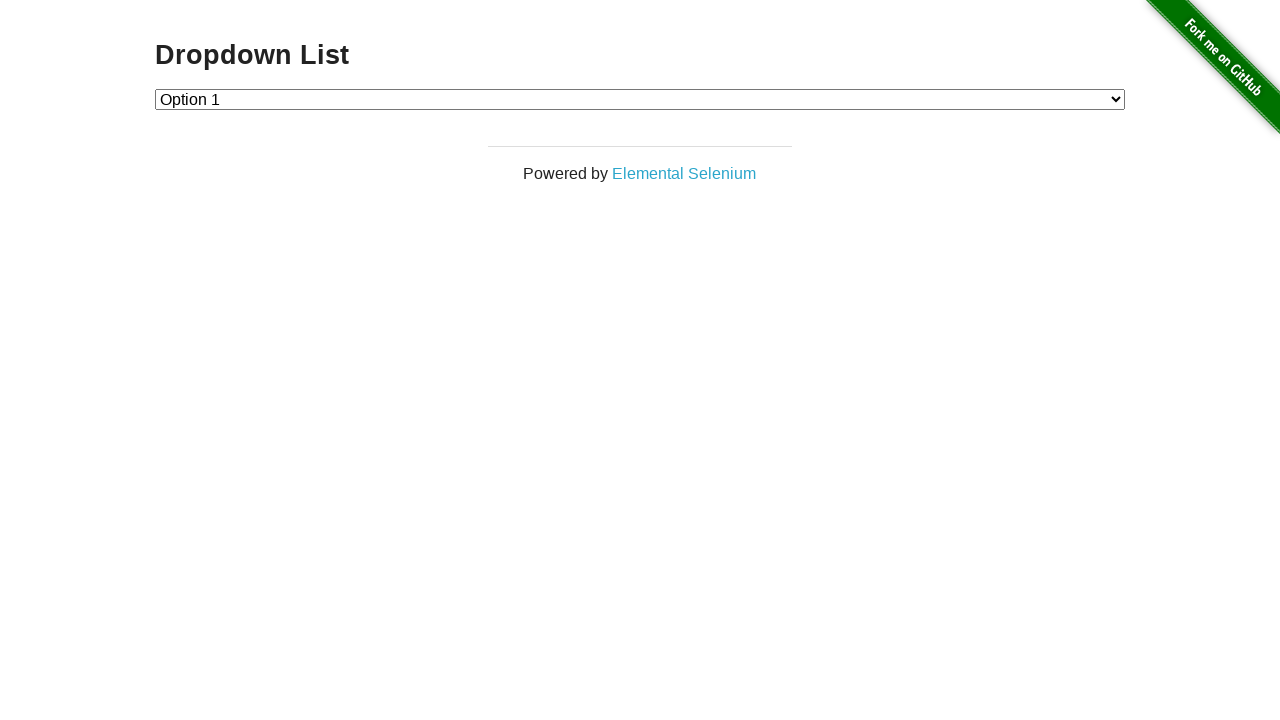